Tests dropdown selection functionality by selecting "Option 2" from a dropdown menu on a test page

Starting URL: https://the-internet.herokuapp.com/dropdown

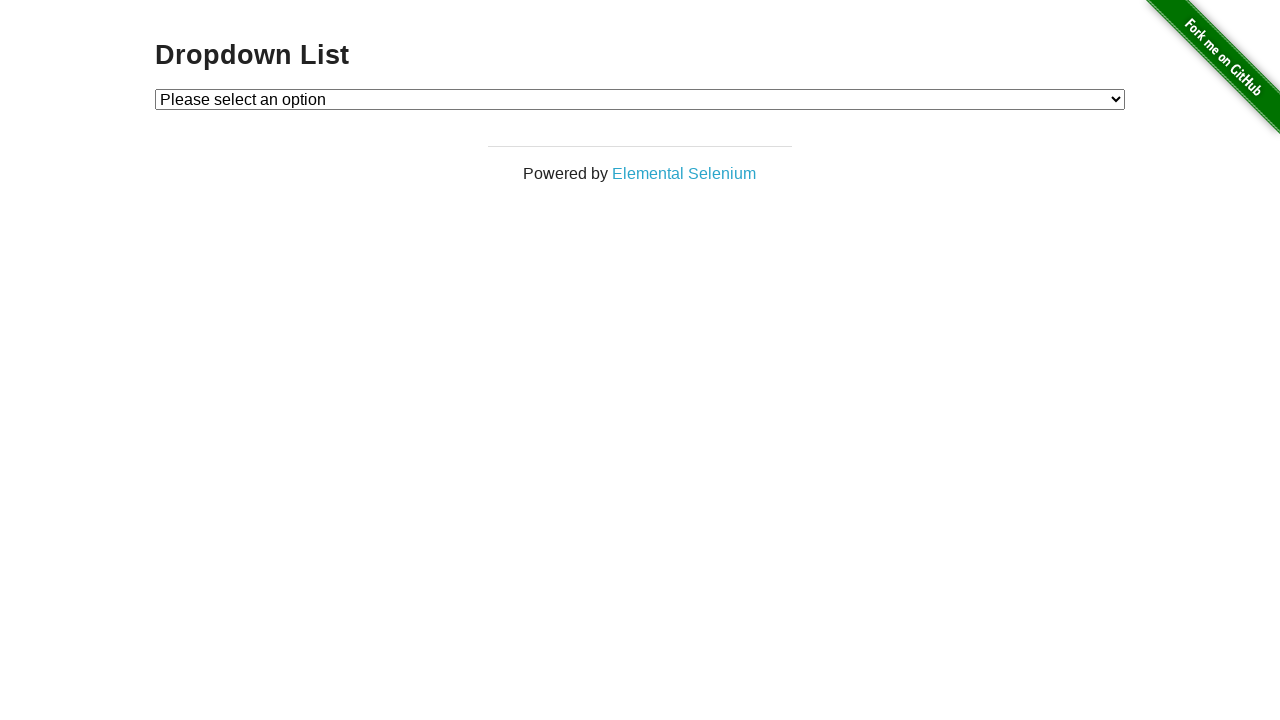

Selected 'Option 2' from dropdown menu on #dropdown
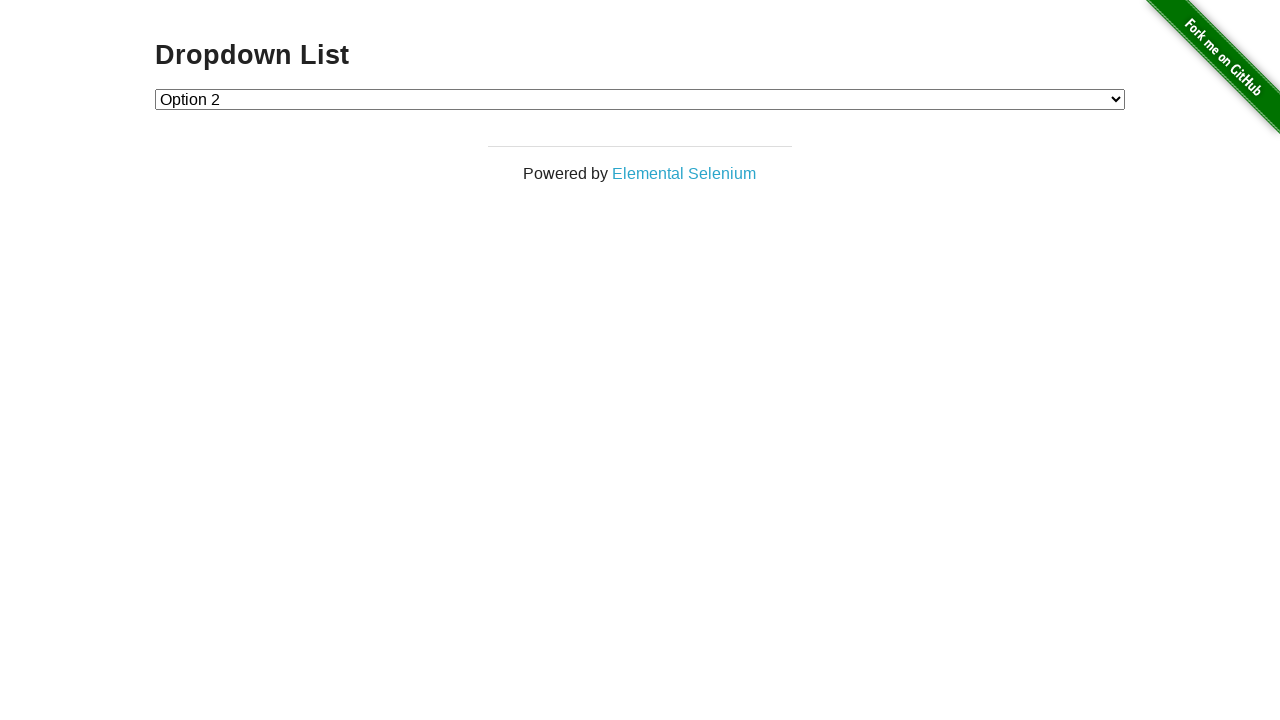

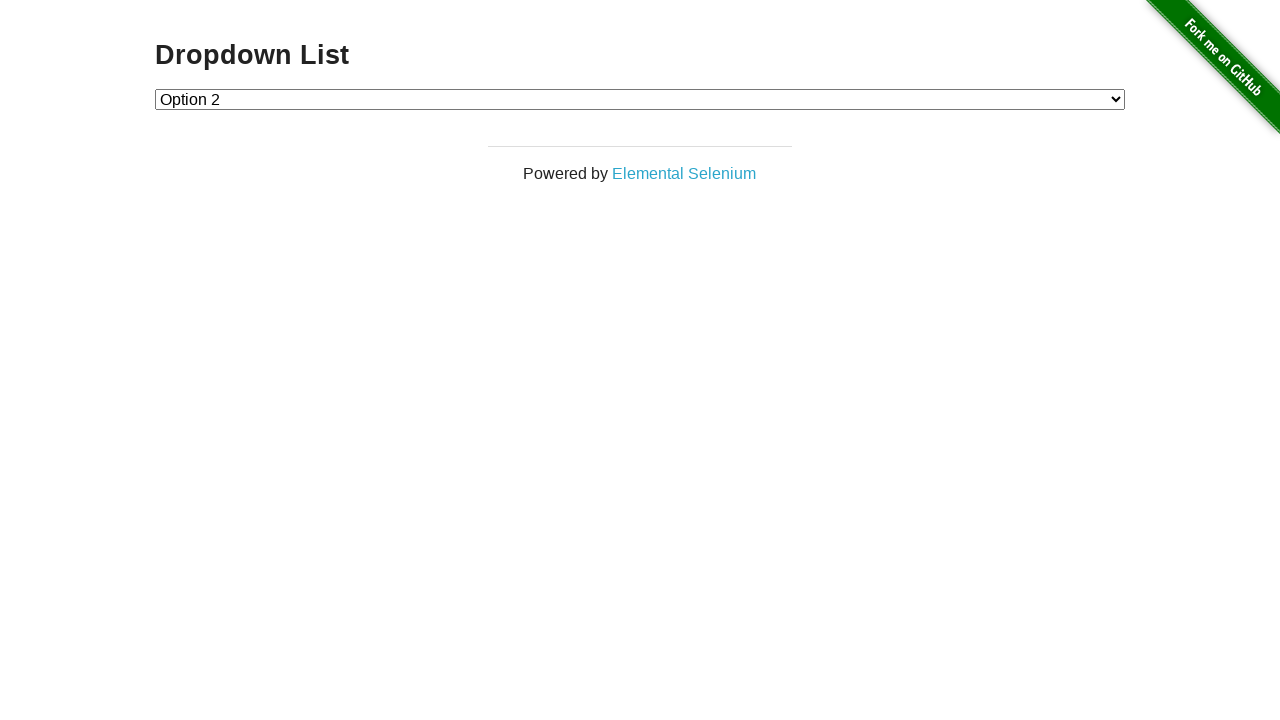